Tests JavaScript confirm dialog by clicking the confirm button, dismissing the dialog, and verifying the cancel result message

Starting URL: https://the-internet.herokuapp.com/javascript_alerts

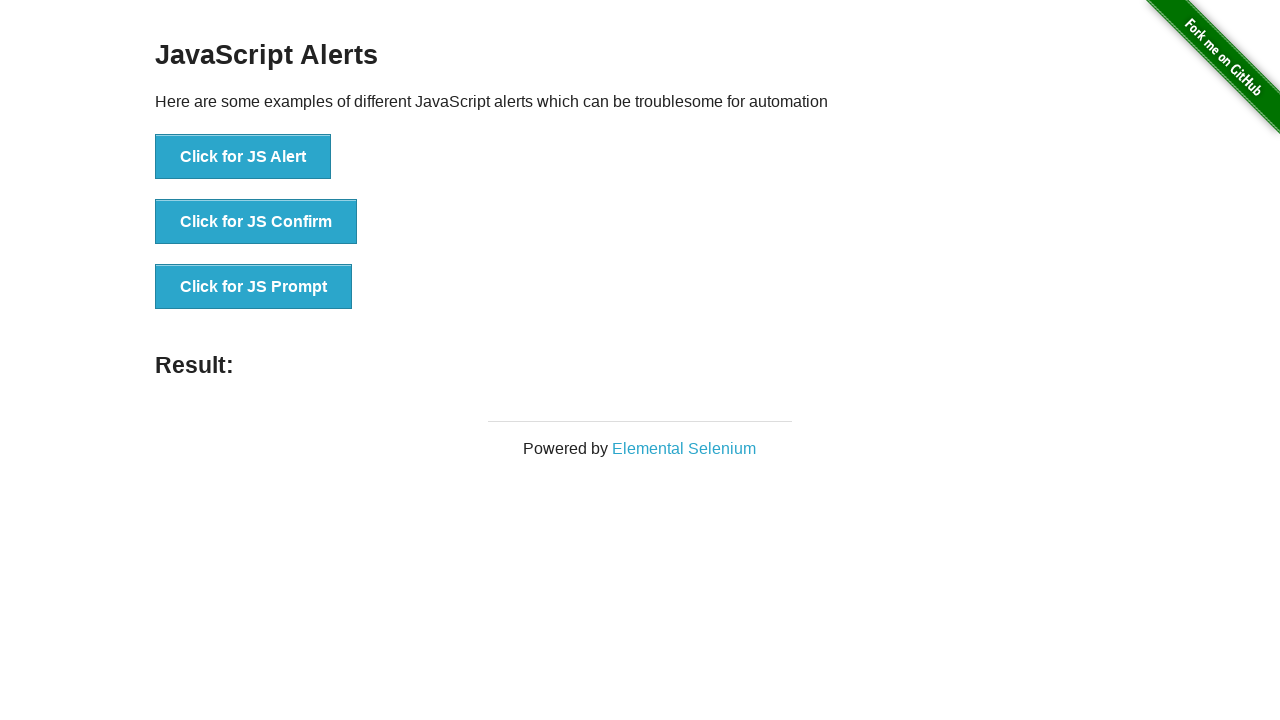

Set up dialog handler to dismiss dialogs
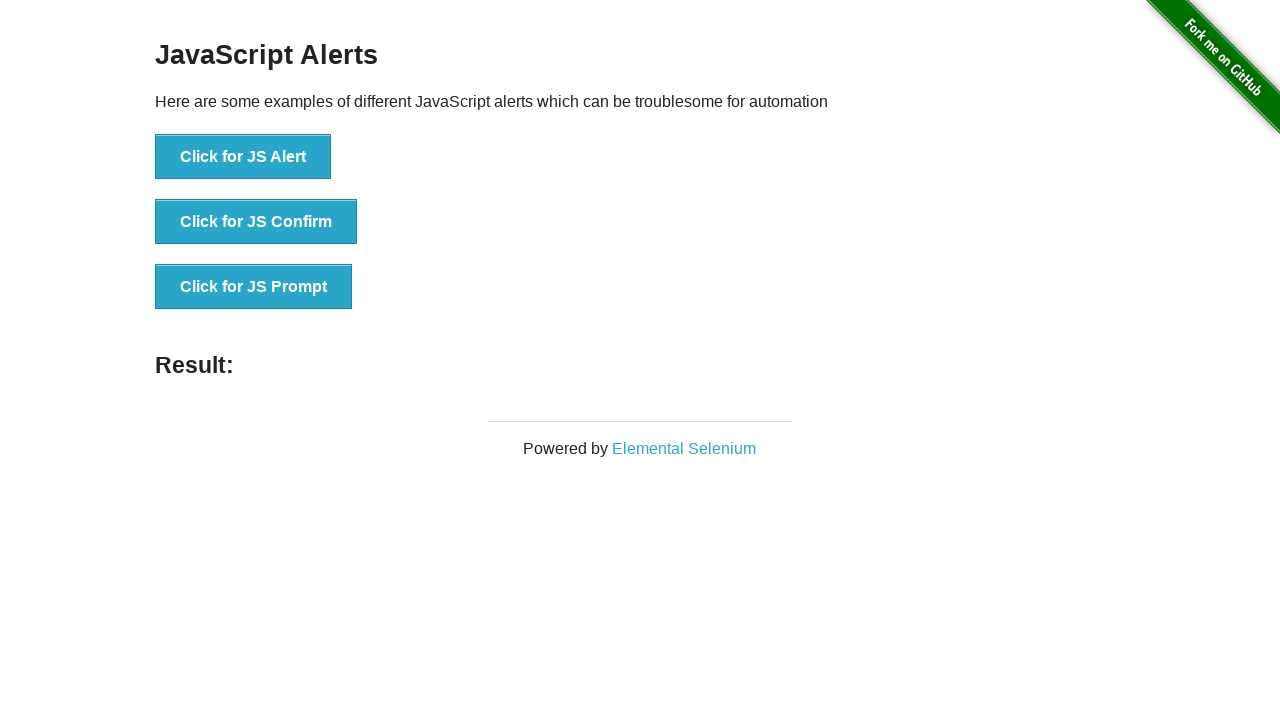

Clicked the JS Confirm button at (256, 222) on button:text('Click for JS Confirm')
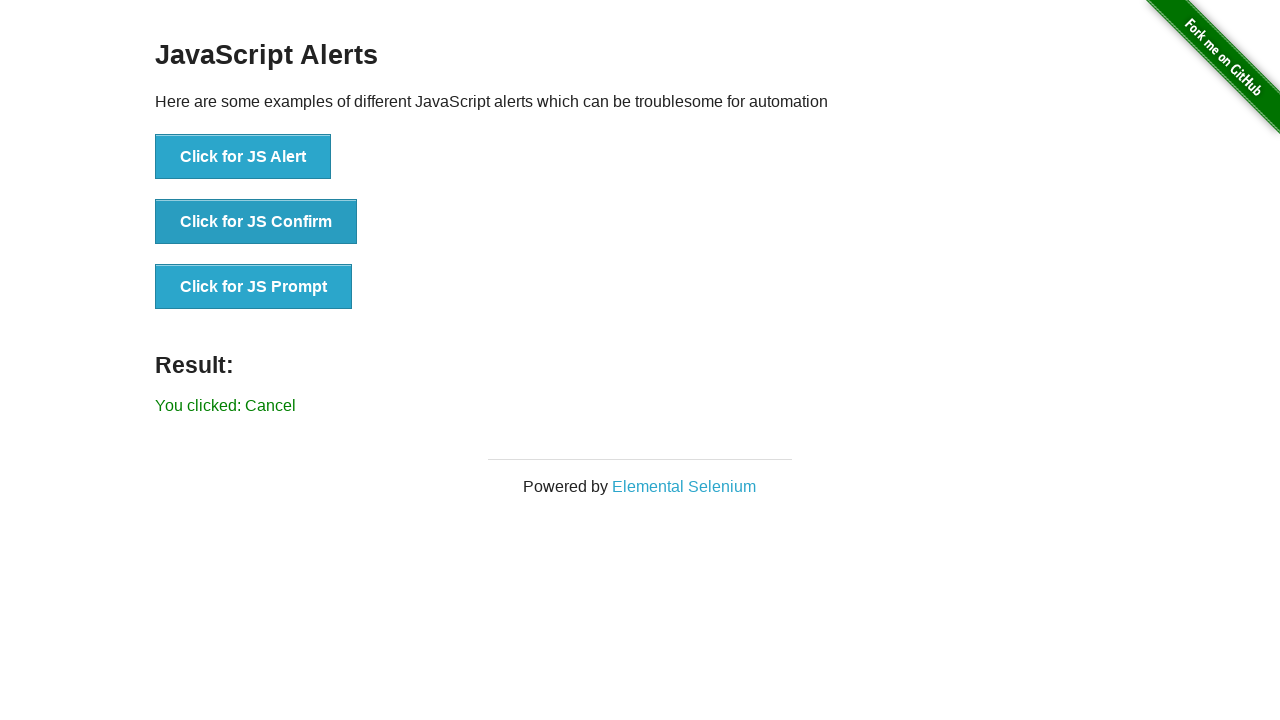

Verified cancel result message appeared after dismissing the confirm dialog
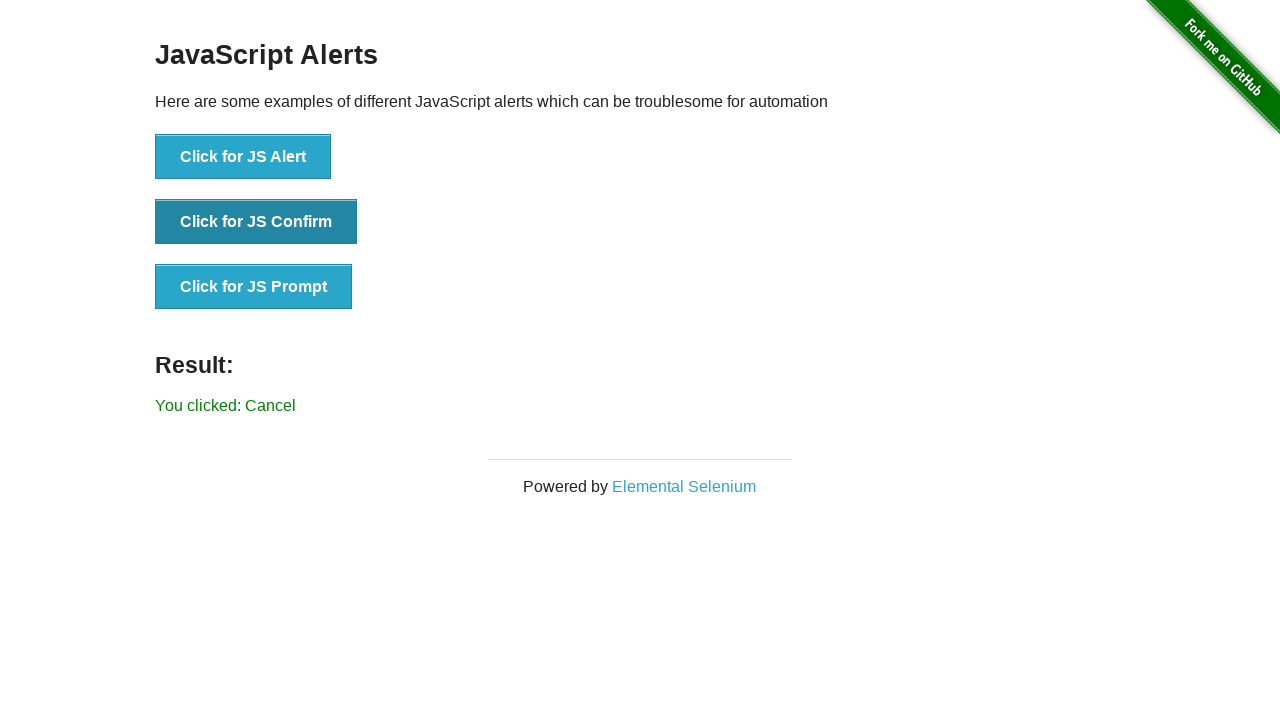

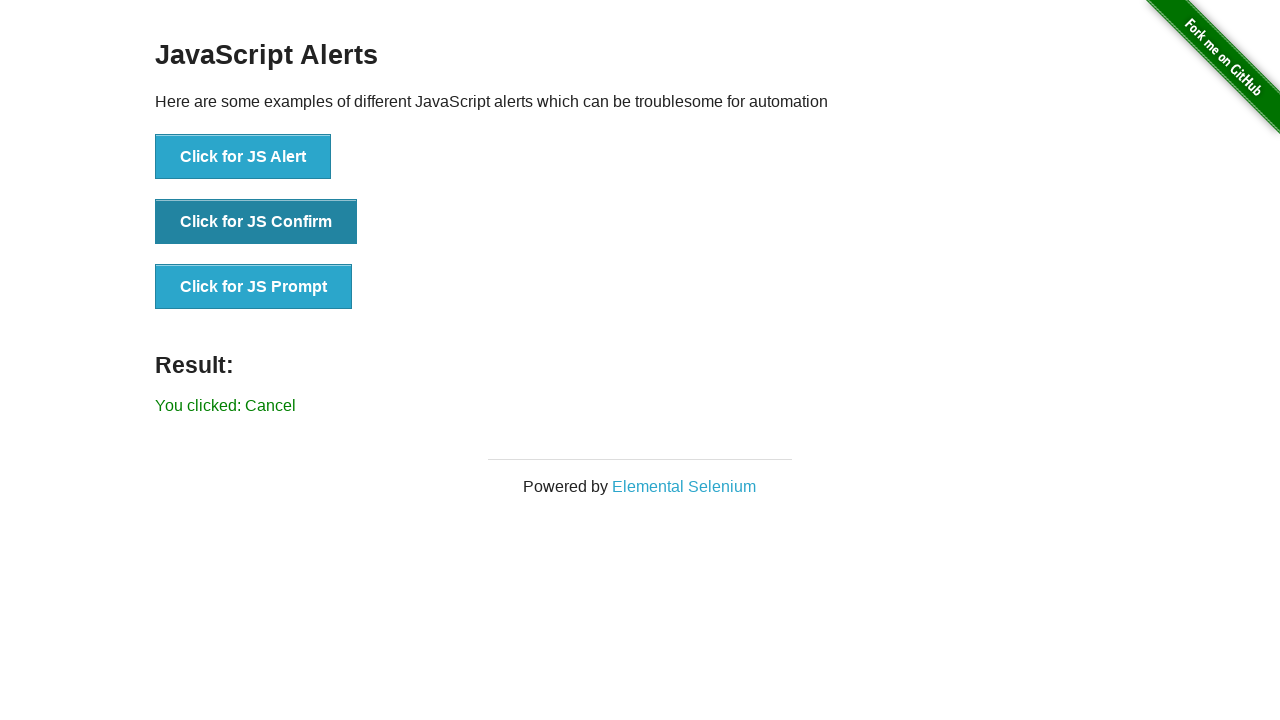